Navigates to the Team page and verifies the author names listed

Starting URL: http://www.99-bottles-of-beer.net/

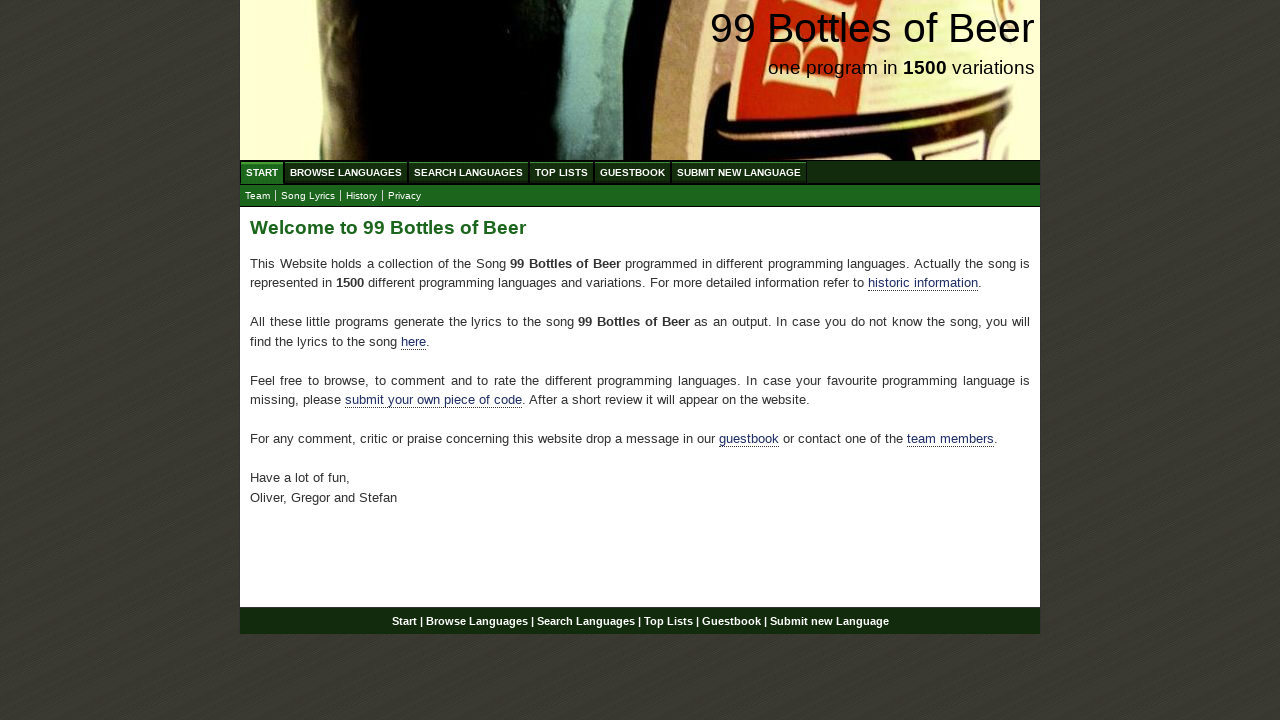

Clicked on the Team link to navigate to team page at (258, 196) on a[href='team.html']
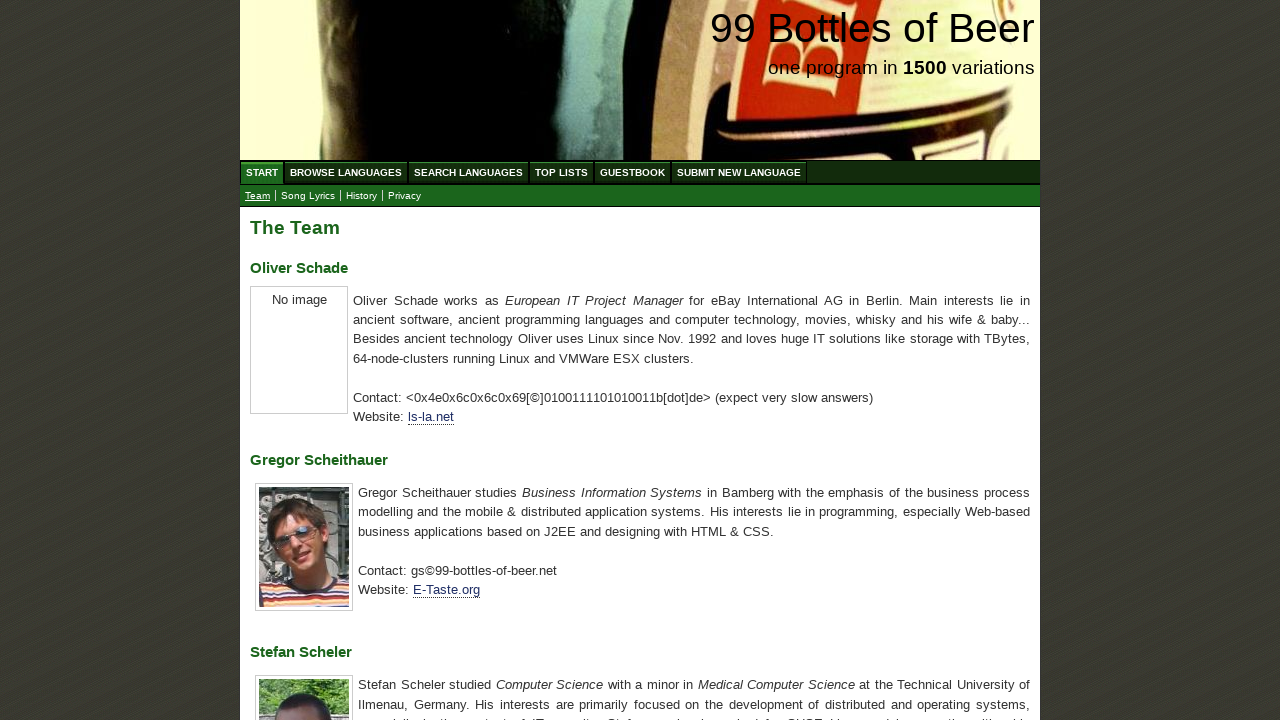

Author names loaded on Team page
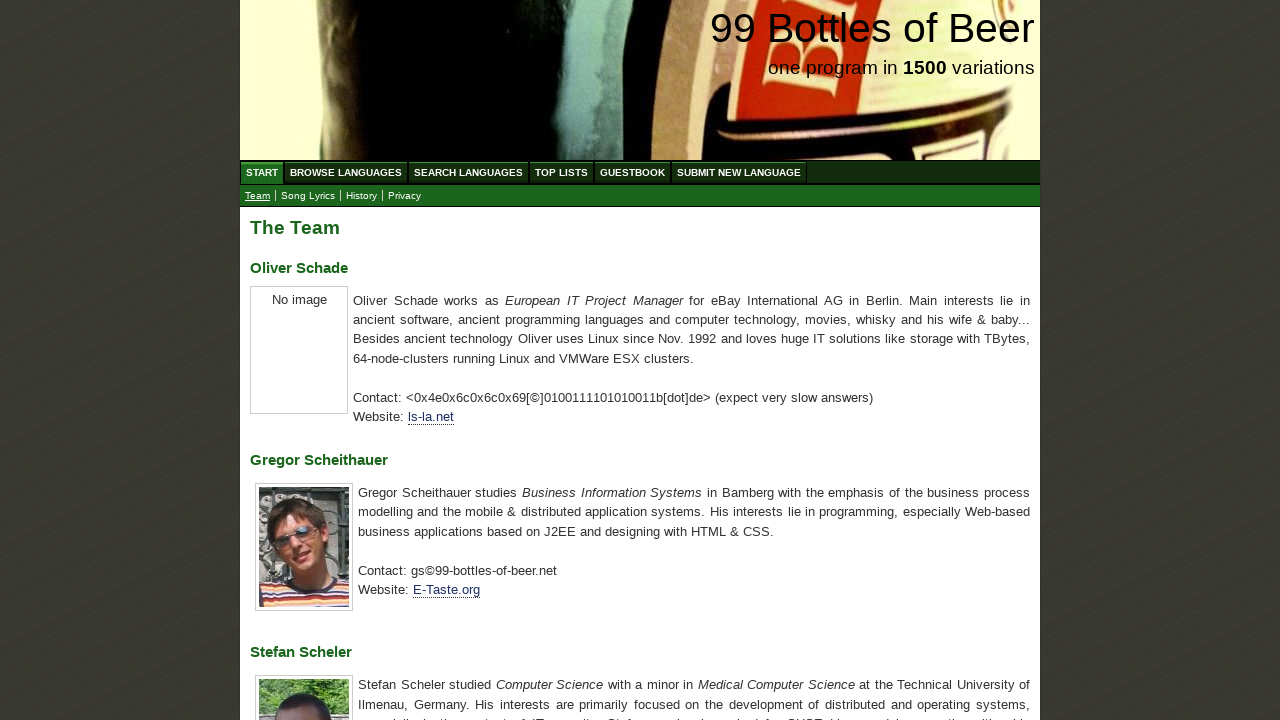

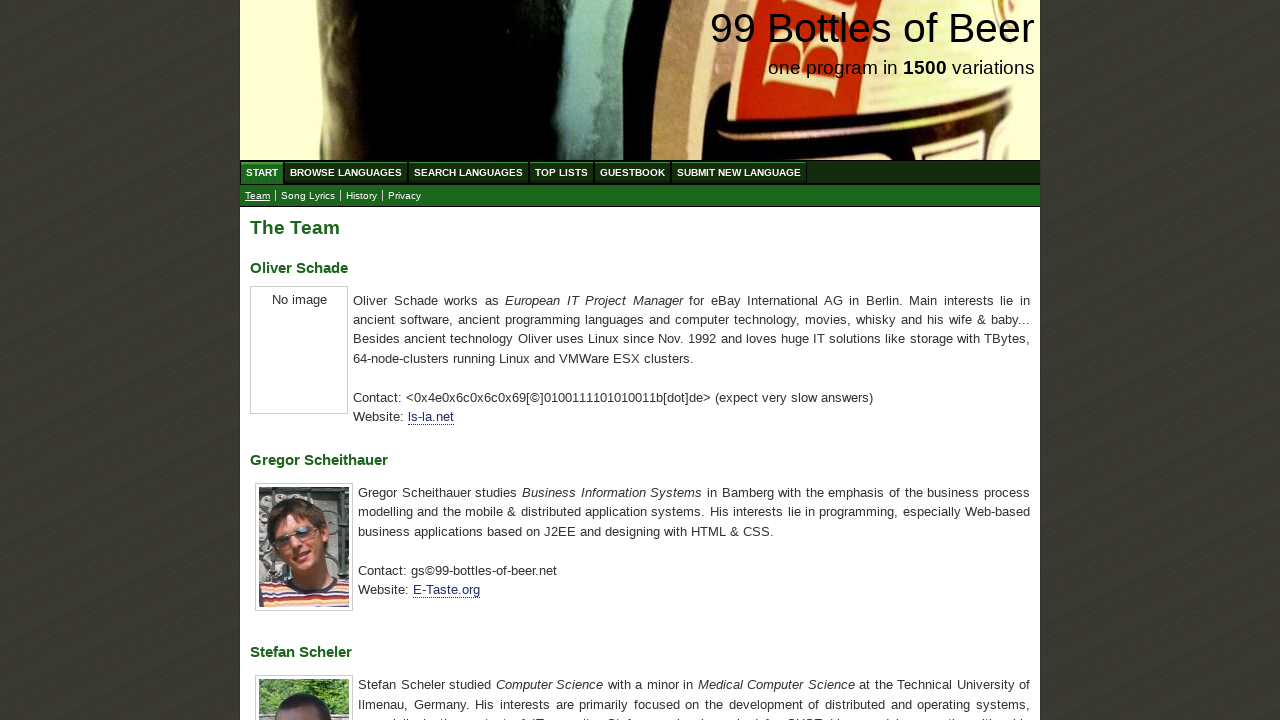